Tests iframe interaction by switching to an iframe, clearing the text area, typing a message, then switching back to the main content and clicking a link.

Starting URL: https://the-internet.herokuapp.com/iframe

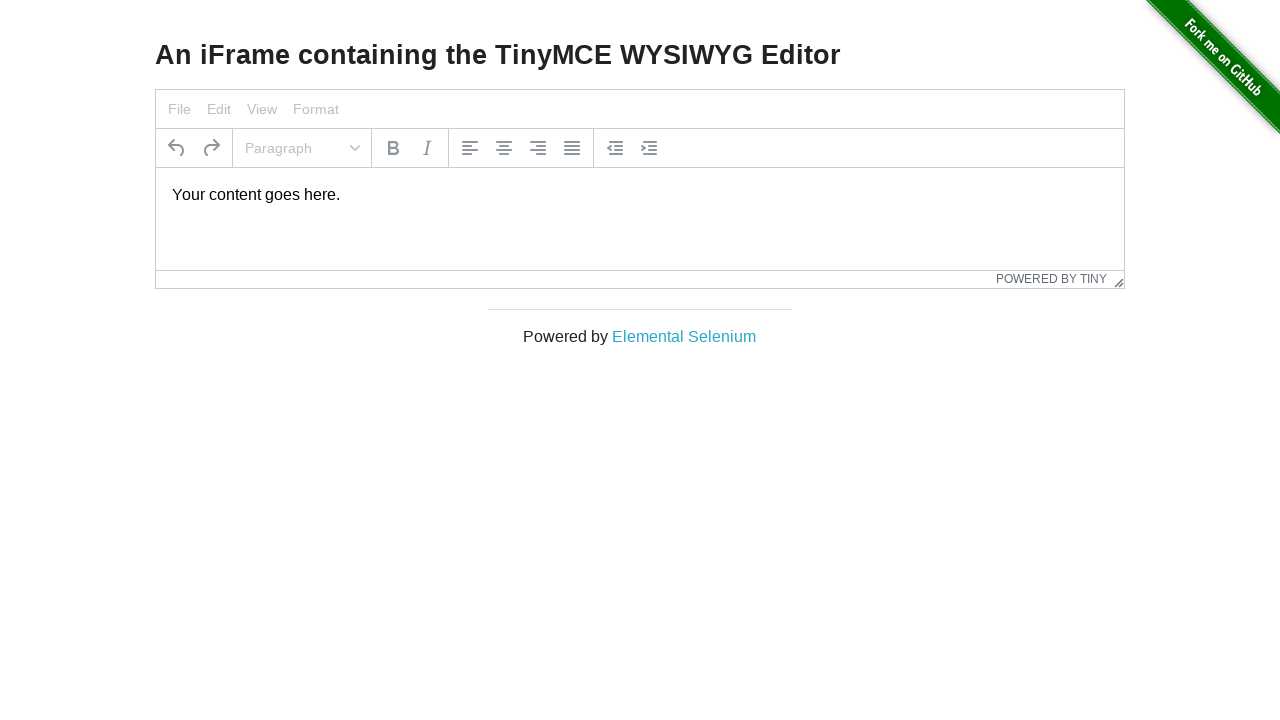

Located iframe element
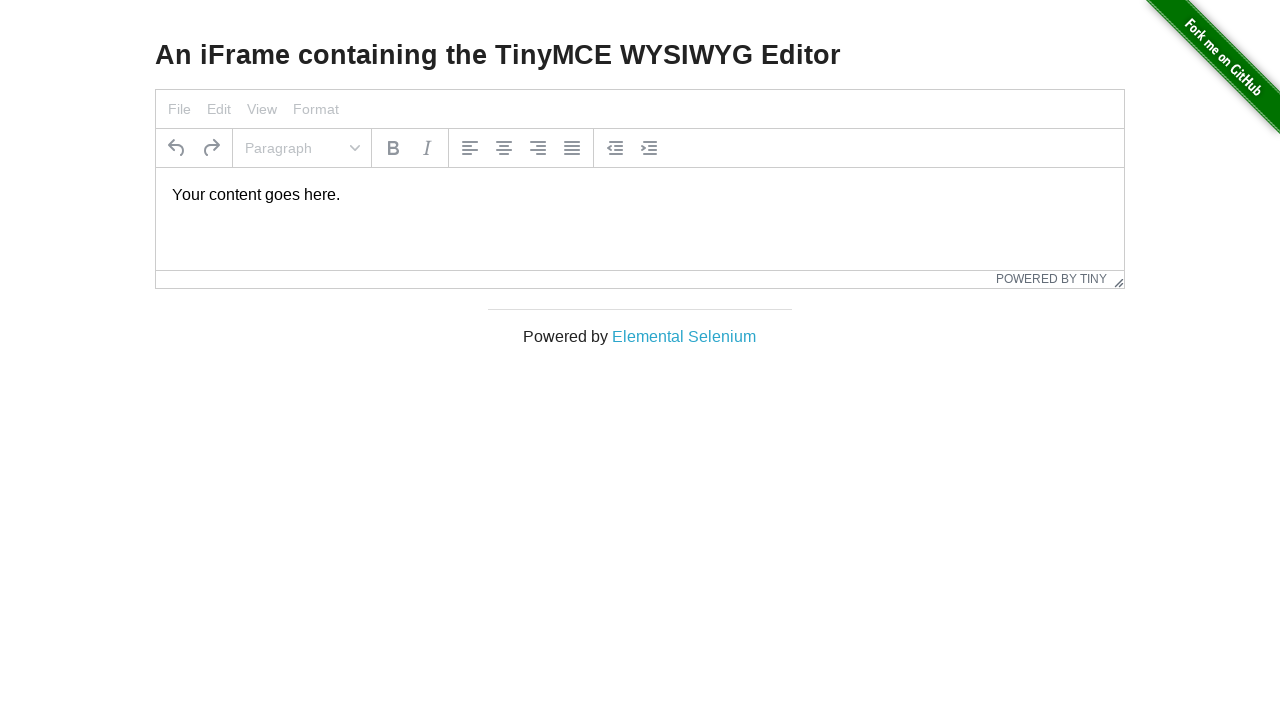

Clicked paragraph element in iframe at (640, 195) on iframe >> internal:control=enter-frame >> p
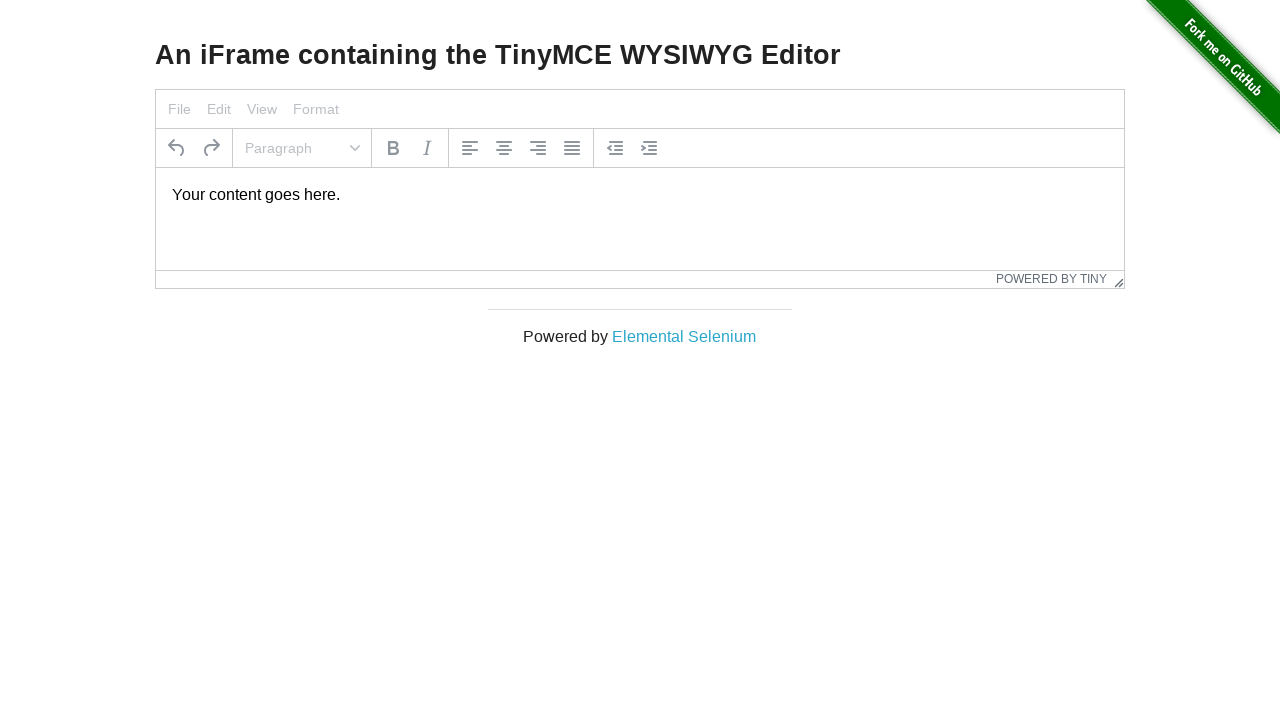

Selected all text in iframe body using Ctrl+A on iframe >> internal:control=enter-frame >> body
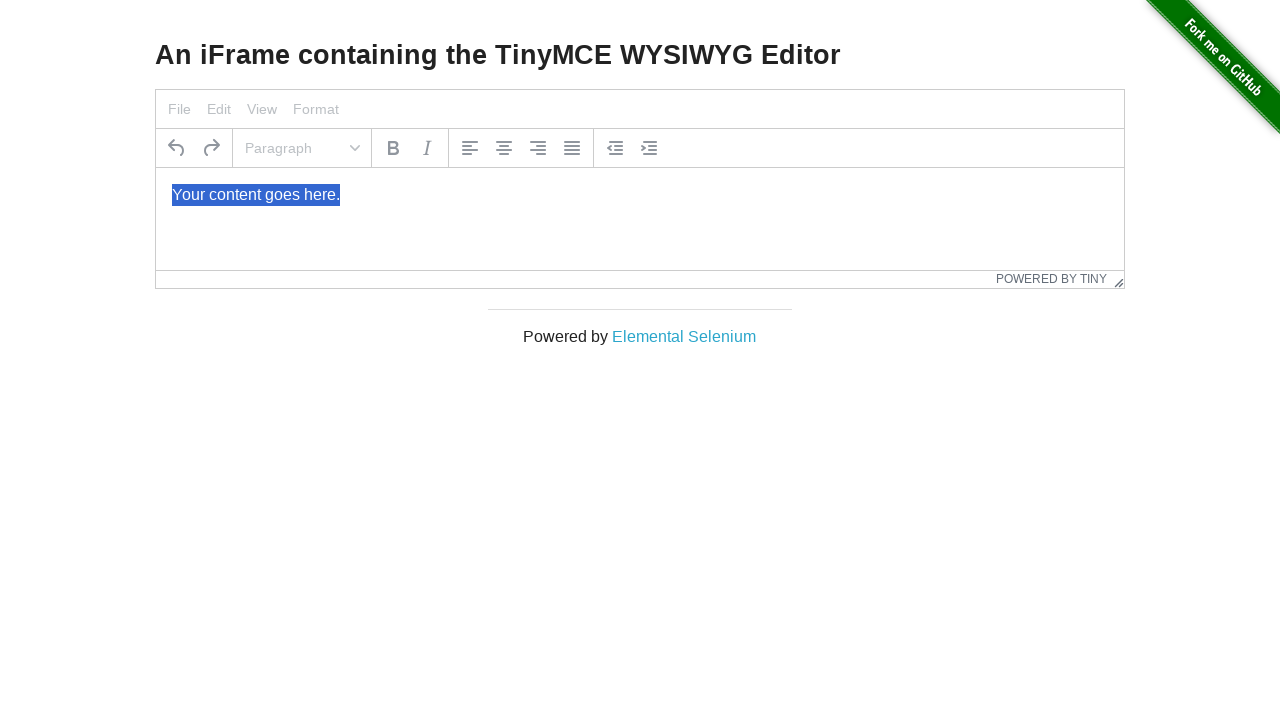

Typed 'Selamlar IFRAME' in iframe text area on iframe >> internal:control=enter-frame >> body
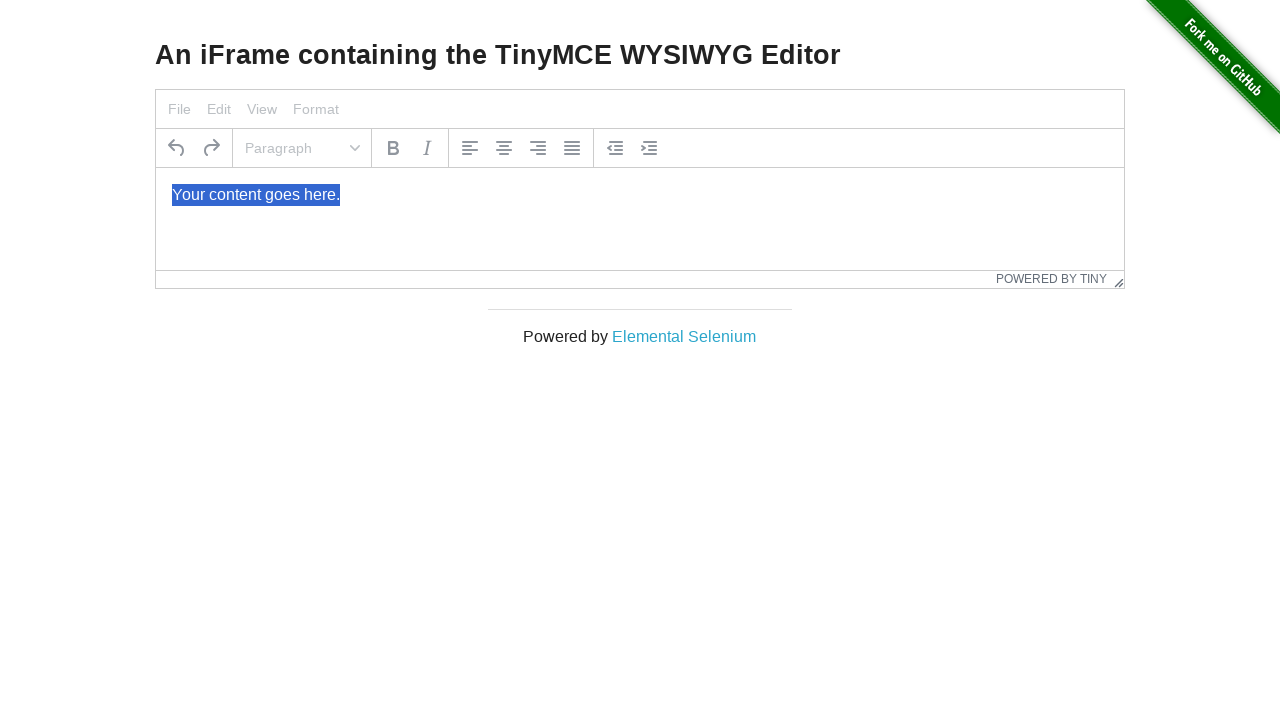

Clicked 'Elemental Selenium' link in main content at (684, 336) on a:has-text('Elemental Selenium')
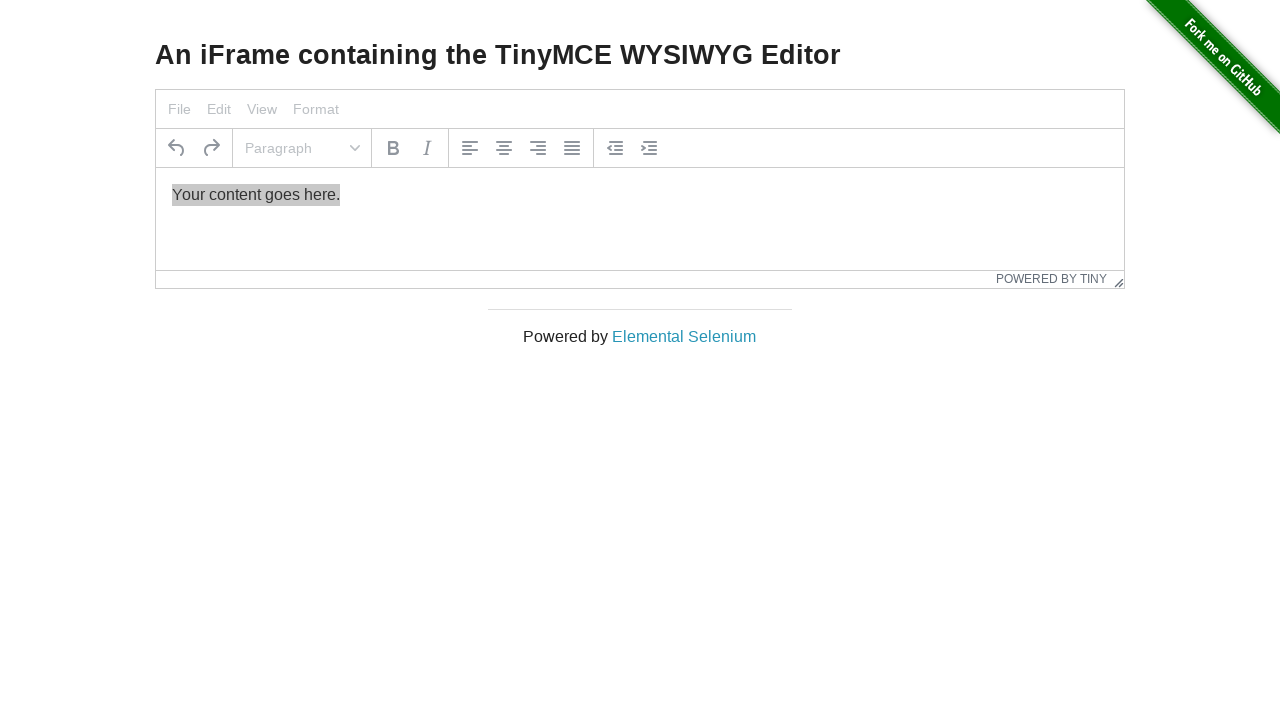

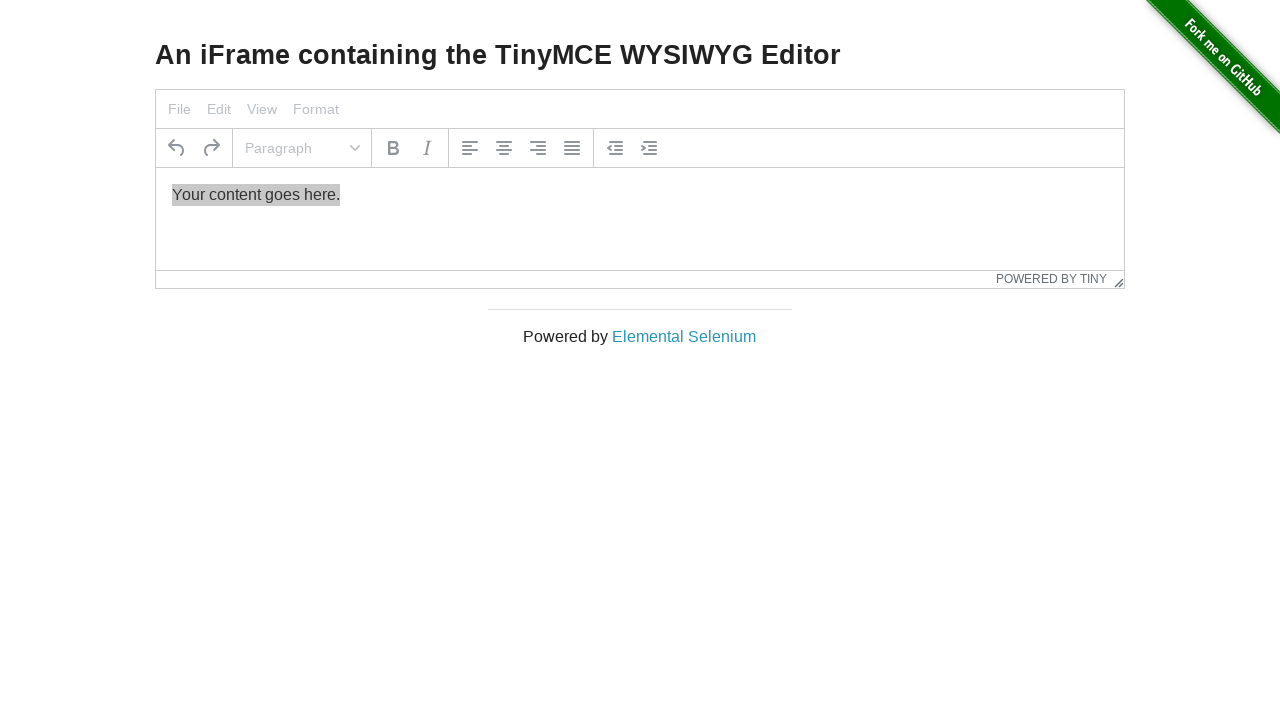